Navigates to form authentication page and verifies the header element exists

Starting URL: https://the-internet.herokuapp.com/

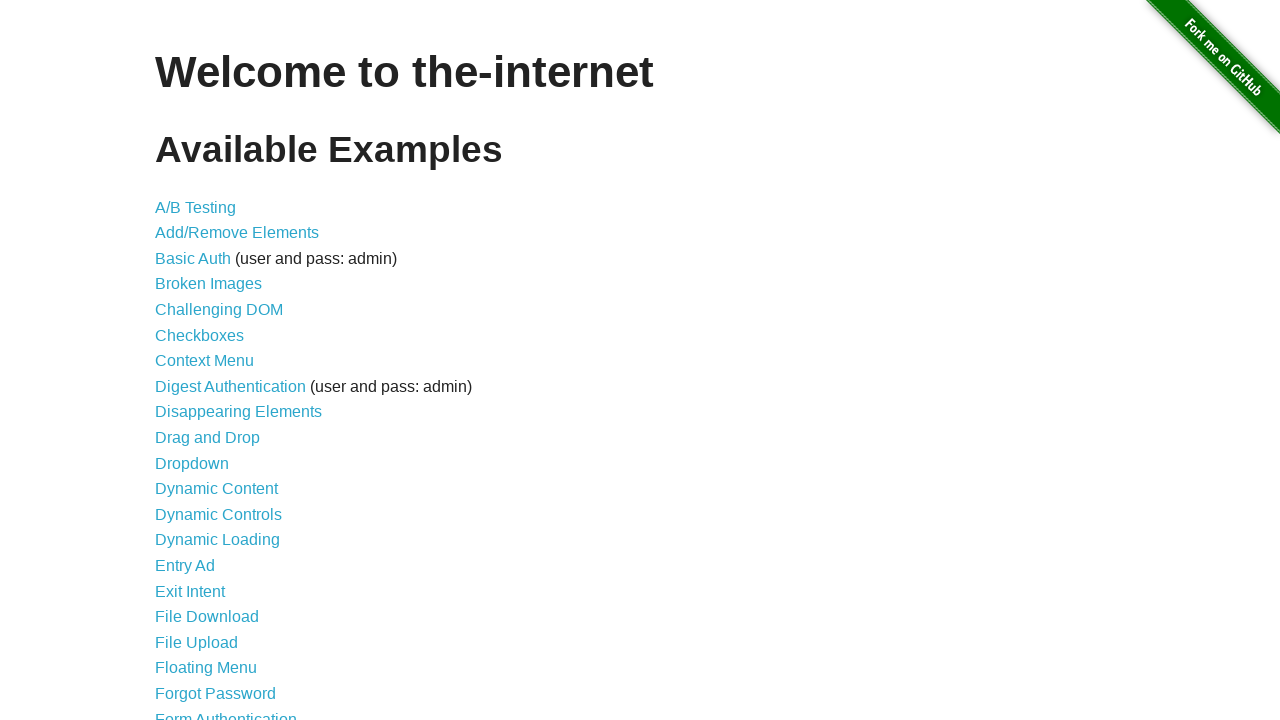

Clicked on Form Authentication link at (226, 712) on xpath=//a[text()="Form Authentication"]
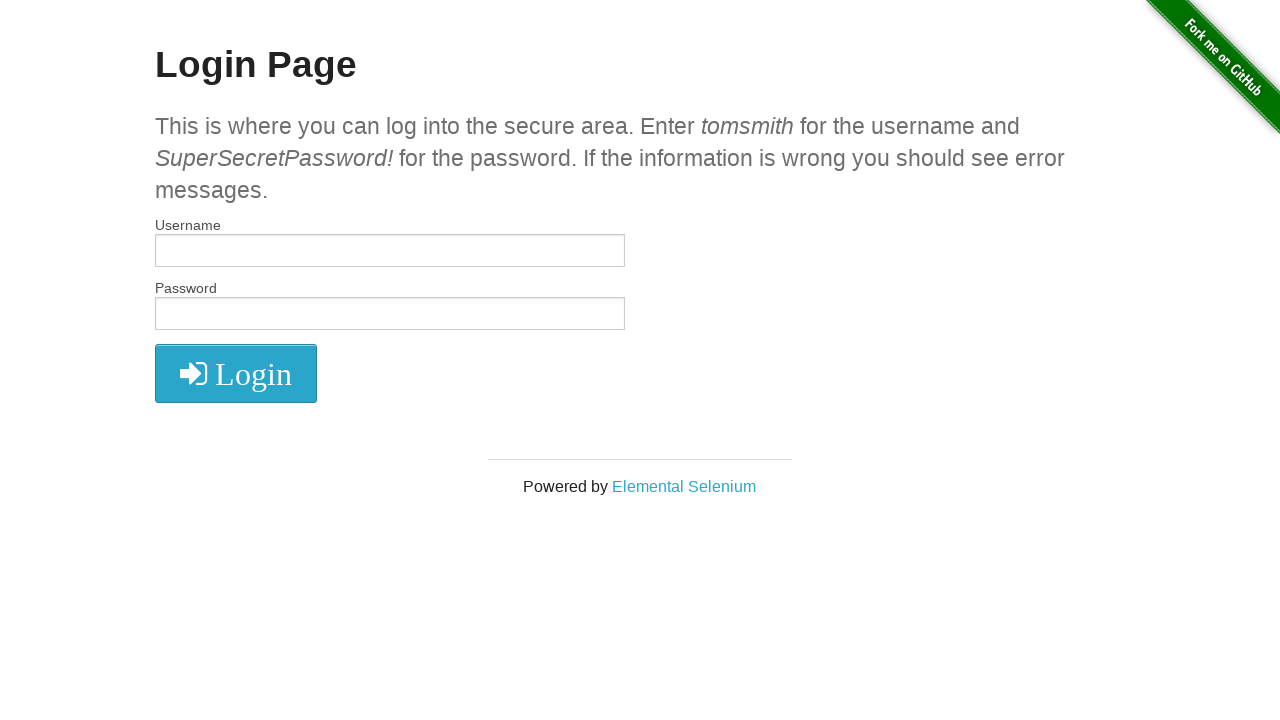

Header element (h2) loaded and verified to exist
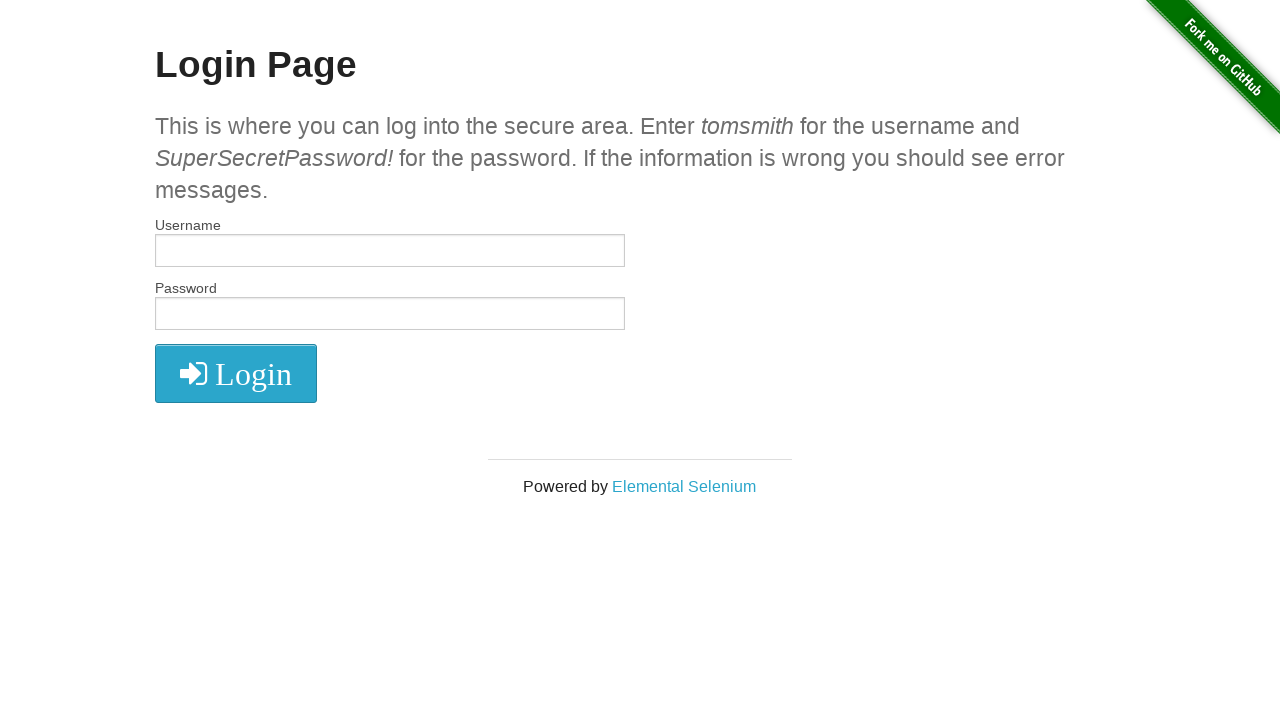

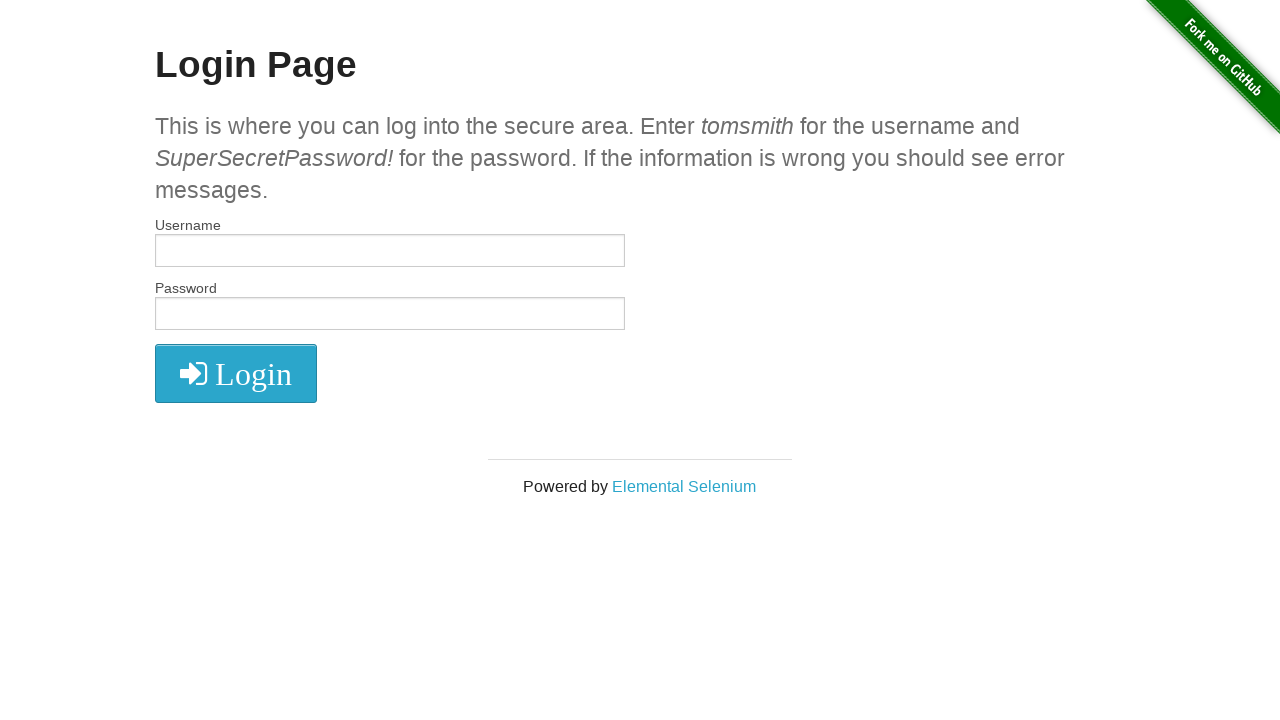